Tests confirm alert functionality by navigating to the confirm alert tab, triggering a confirm dialog, and dismissing it

Starting URL: http://demo.automationtesting.in/Alerts.html

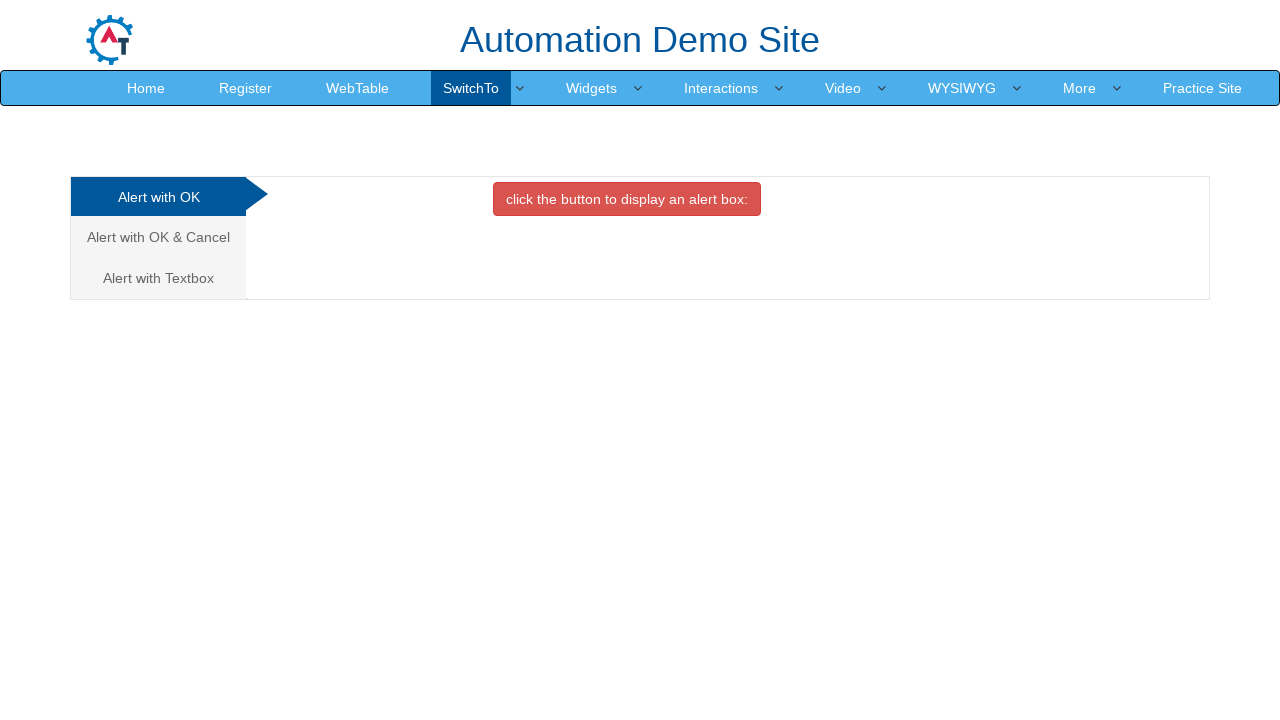

Clicked on the Cancel/Confirm tab at (158, 237) on a[href='#CancelTab']
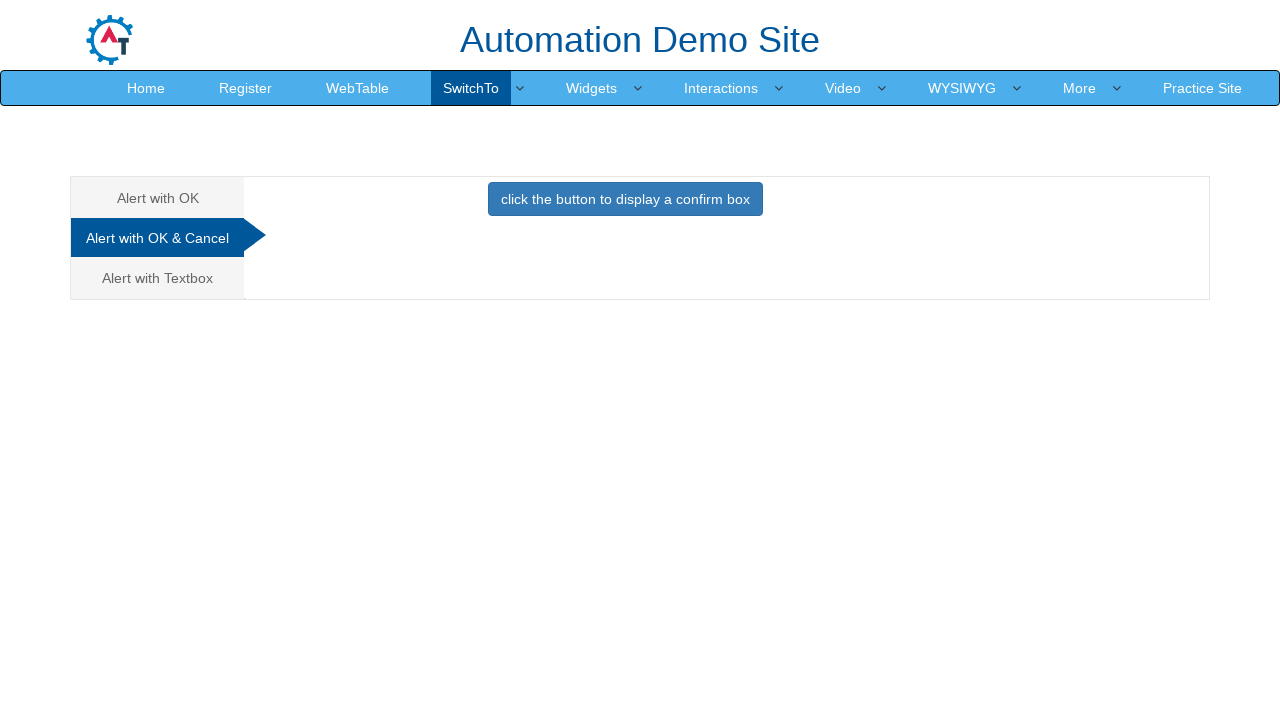

Set up dialog handler to dismiss confirm alert
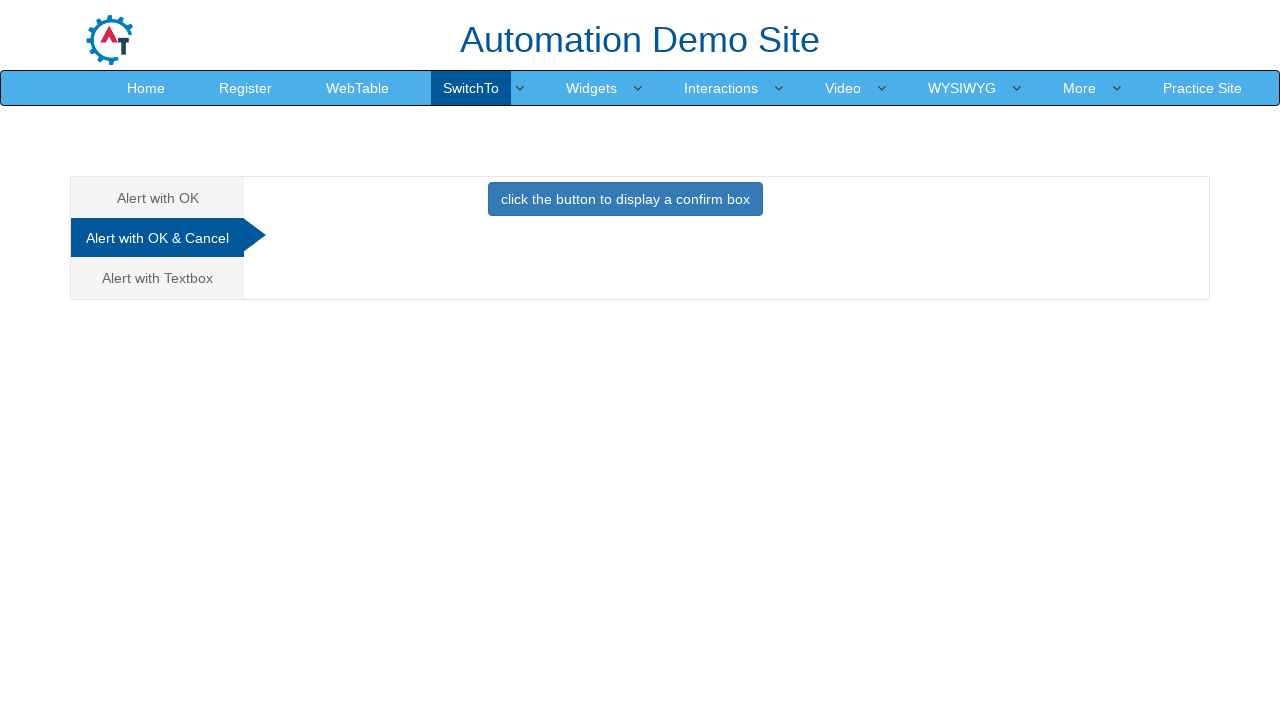

Clicked button to trigger confirm alert at (625, 199) on button[onclick='confirmbox()']
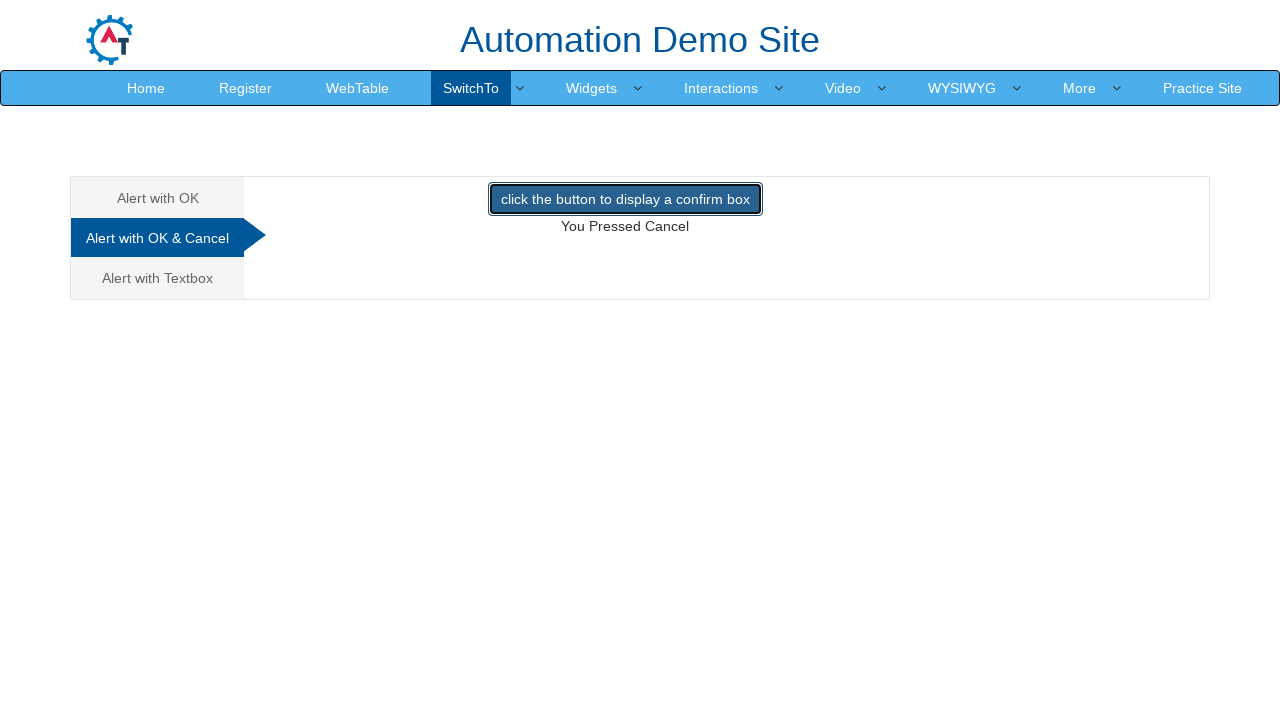

Waited for confirm dialog to be handled
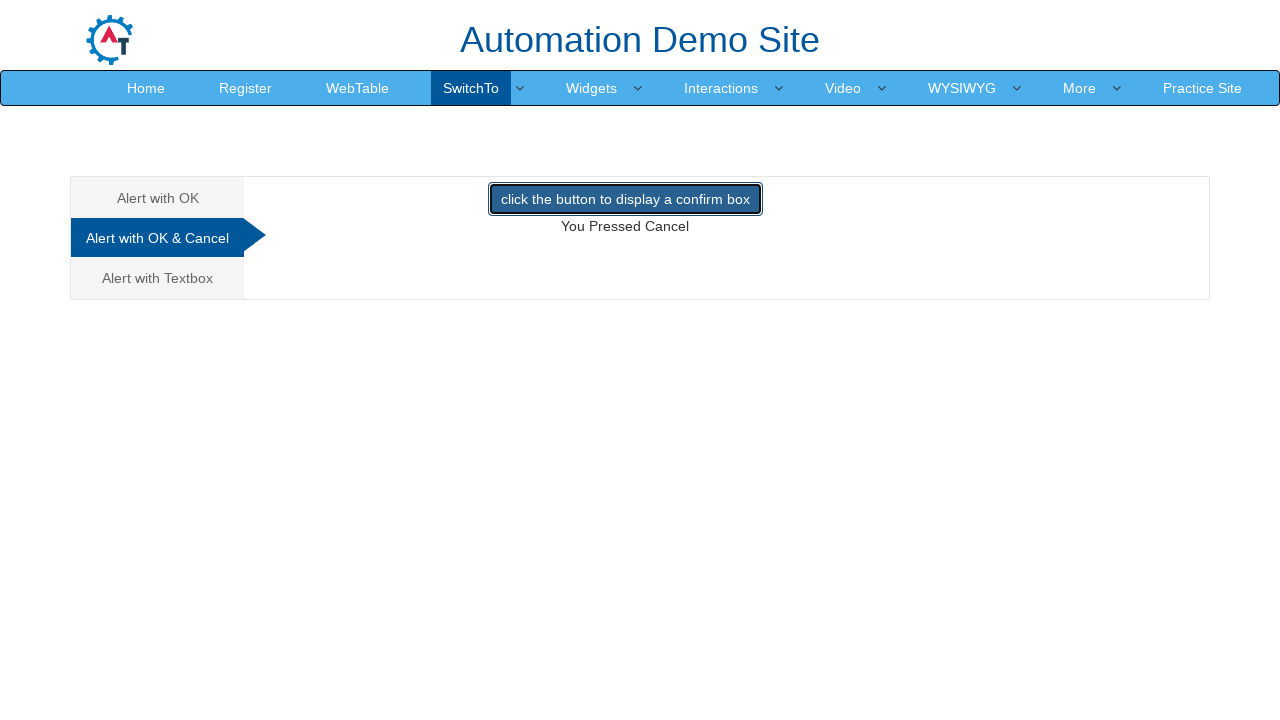

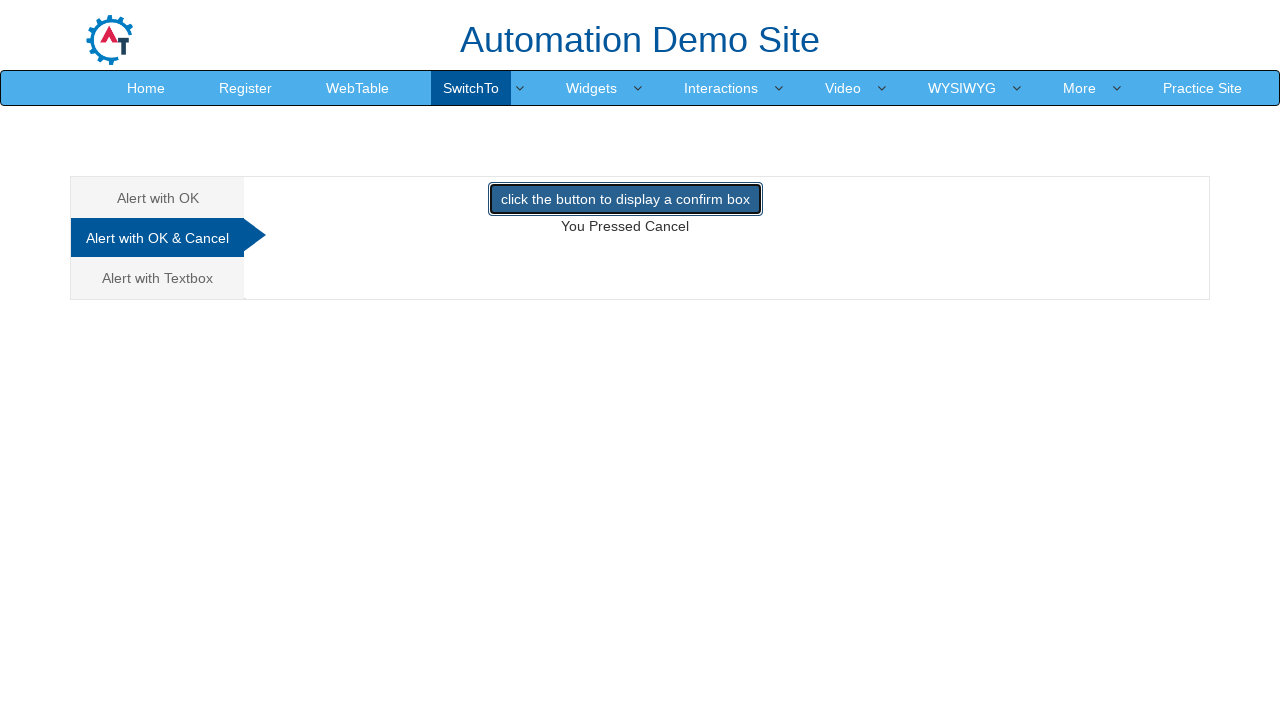